Tests employee management system by adding a new employee with name, phone, and title information

Starting URL: https://devmountain-qa.github.io/employee-manager/1.2_Version/index.html

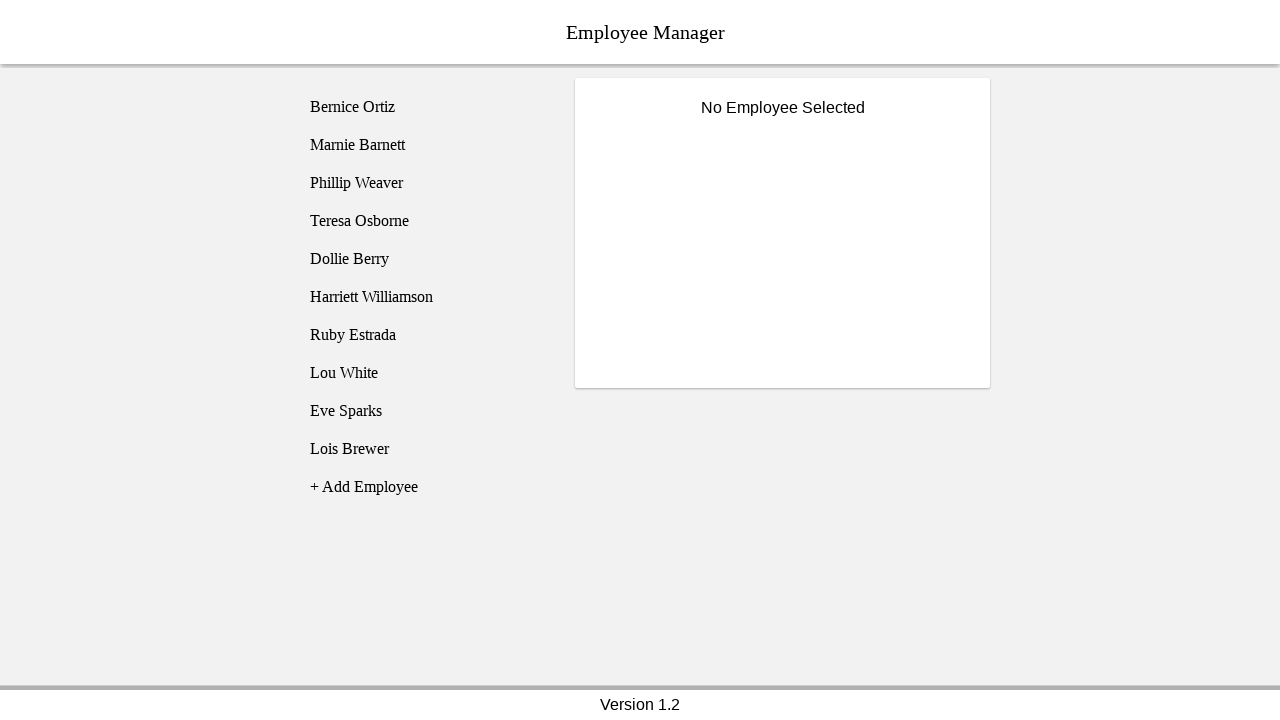

Clicked Add Employee button at (425, 487) on li[name="addEmployee"]
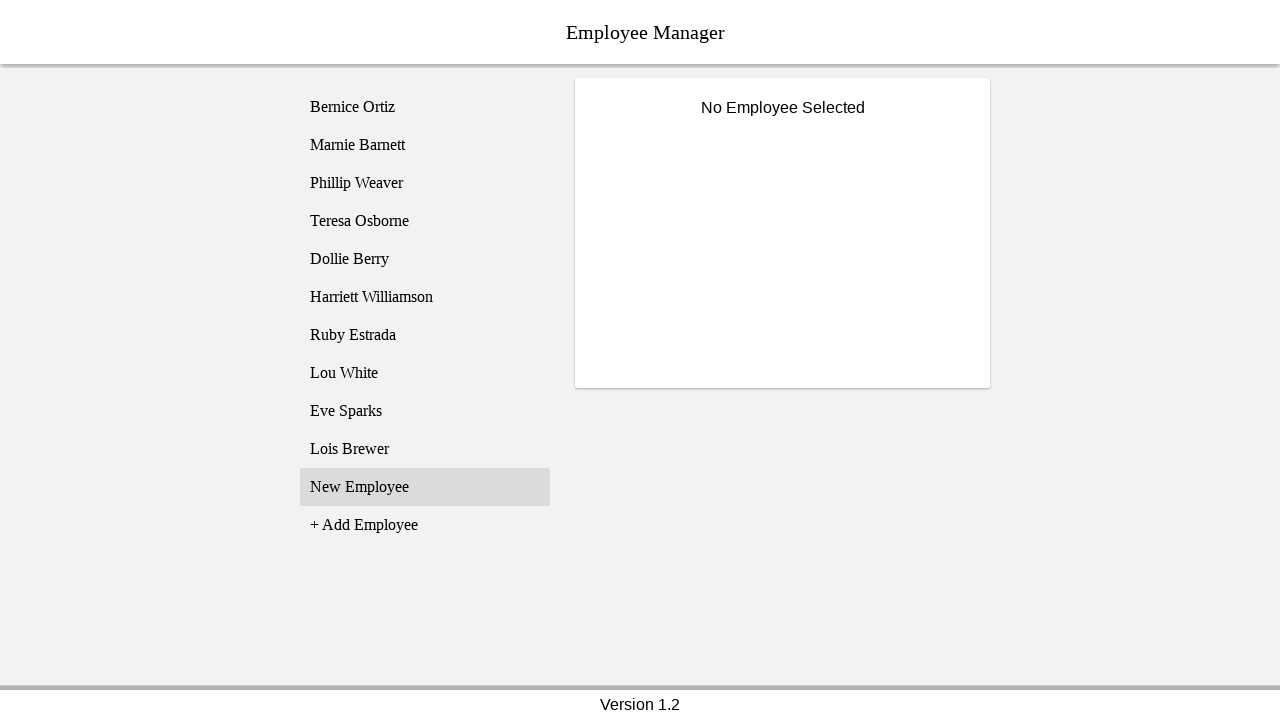

Clicked on newly created employee entry (employee11) at (425, 487) on [name="employee11"]
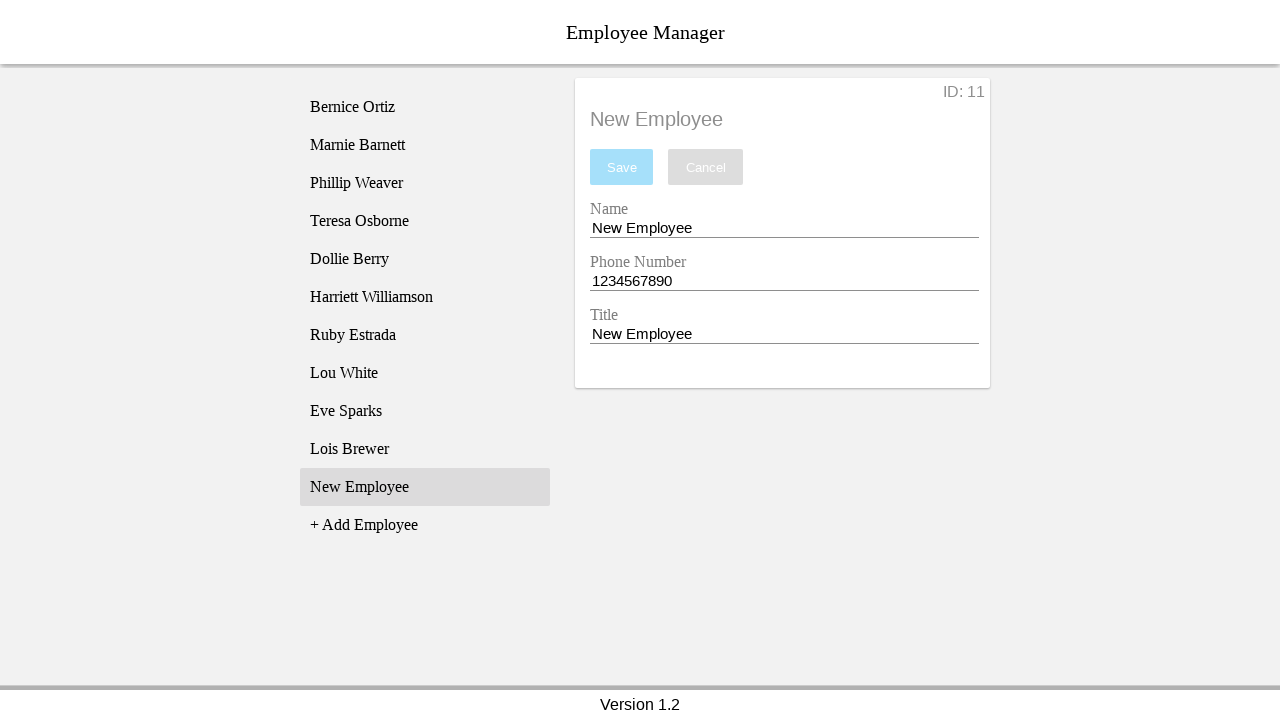

Clicked on name input field at (784, 228) on input[name="nameEntry"]
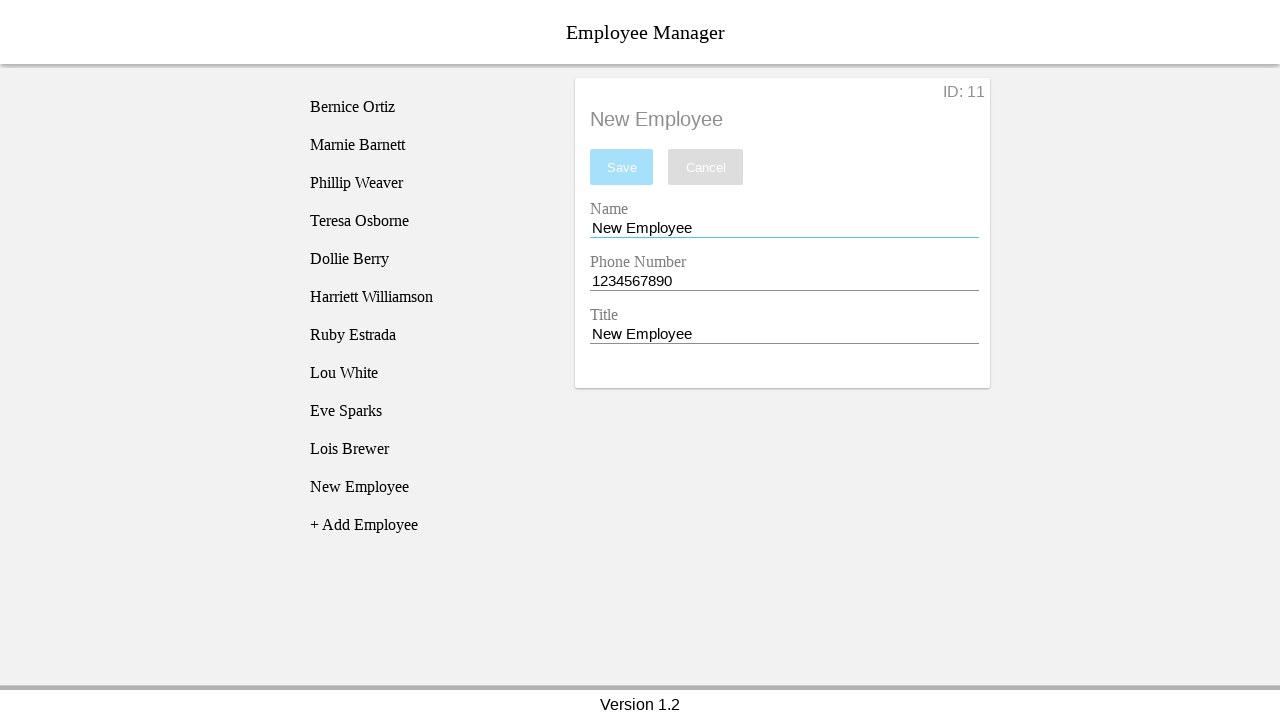

Cleared name input field on input[name="nameEntry"]
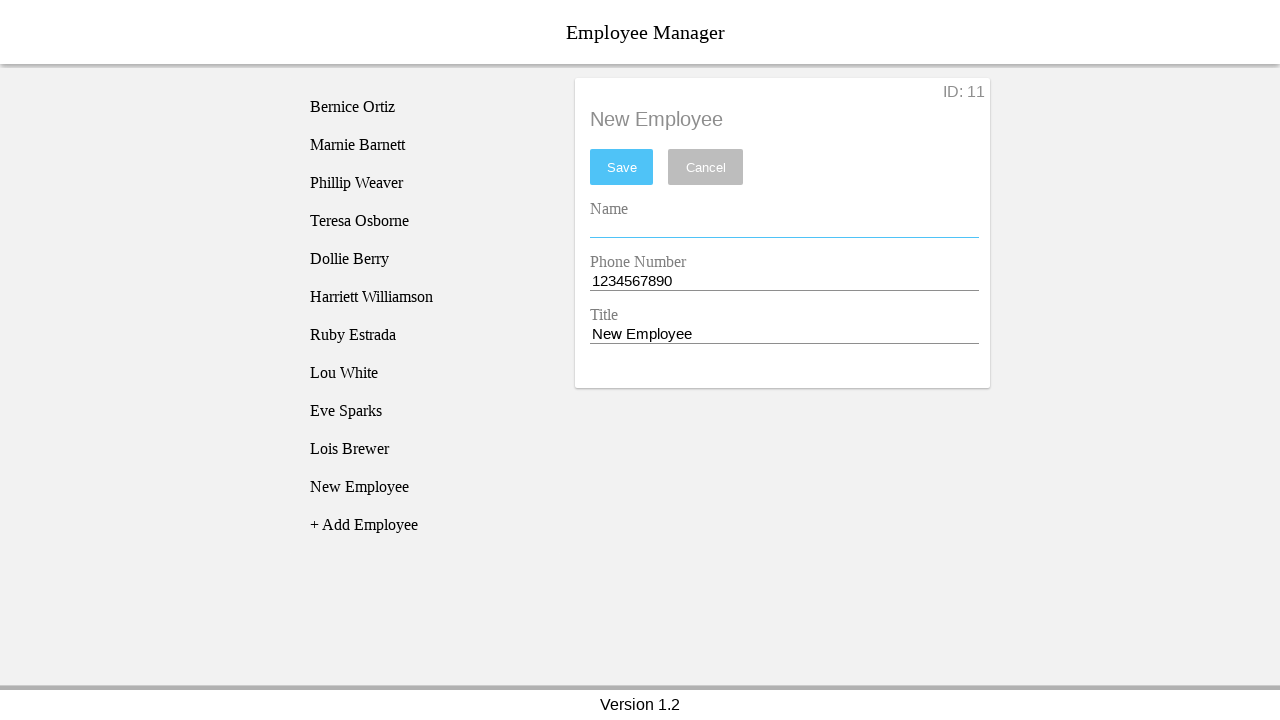

Filled name field with 'John Smith' on input[name="nameEntry"]
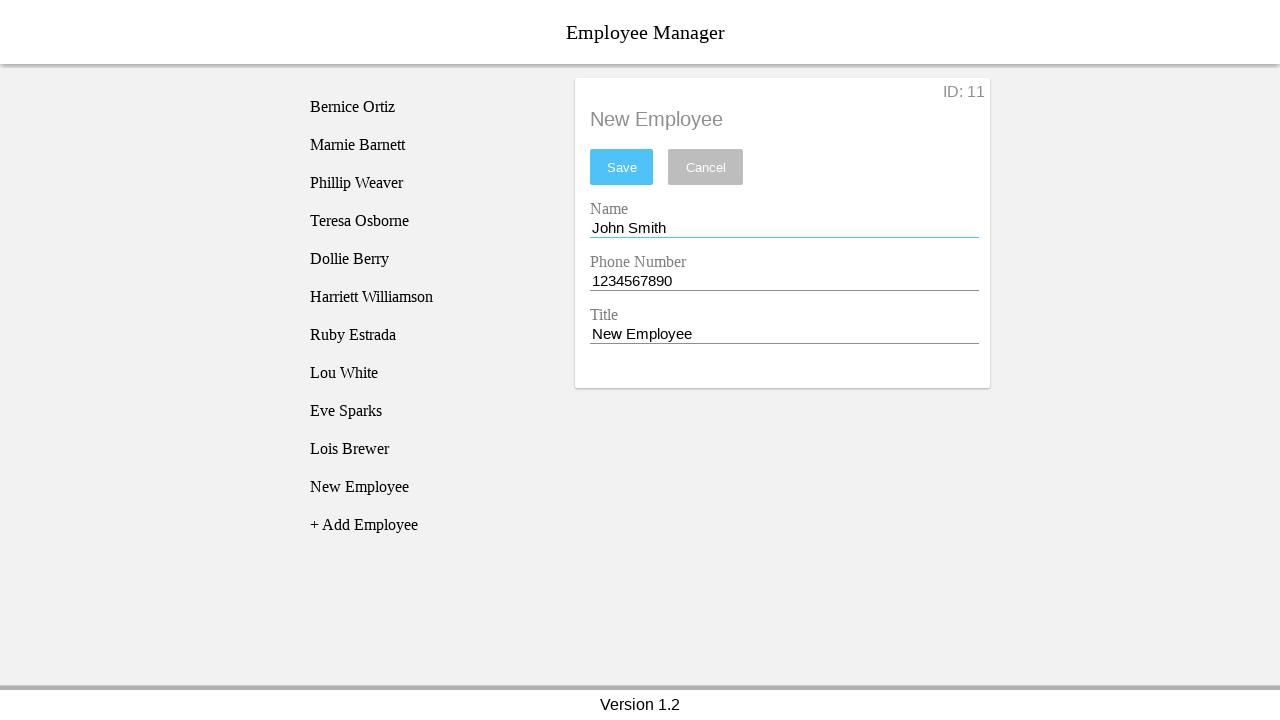

Clicked on phone input field at (784, 281) on input[name="phoneEntry"]
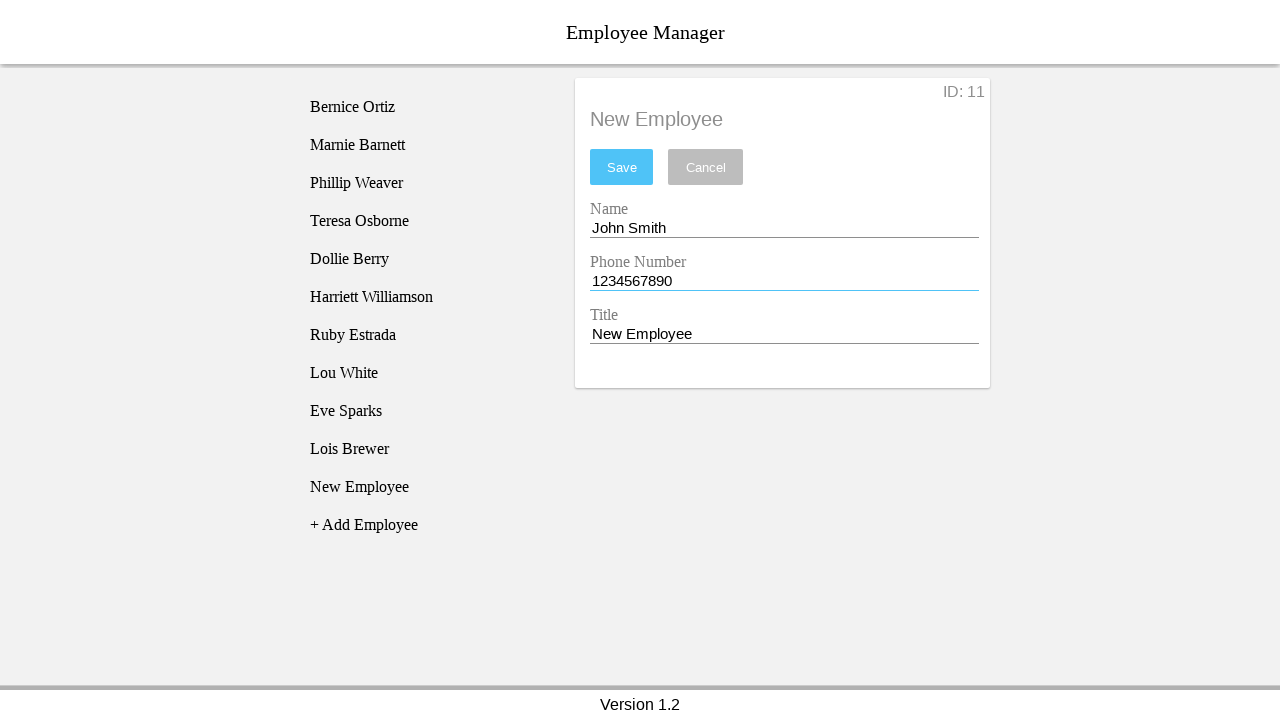

Cleared phone input field on input[name="phoneEntry"]
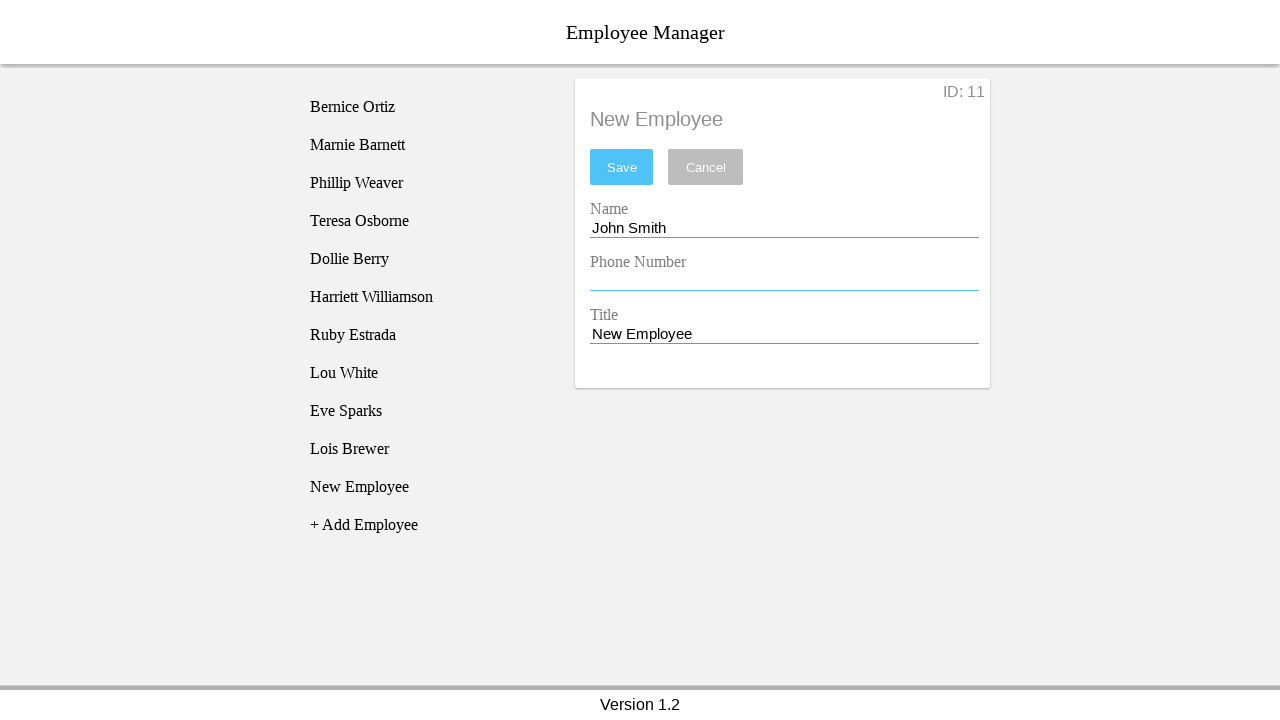

Filled phone field with '555-0123' on input[name="phoneEntry"]
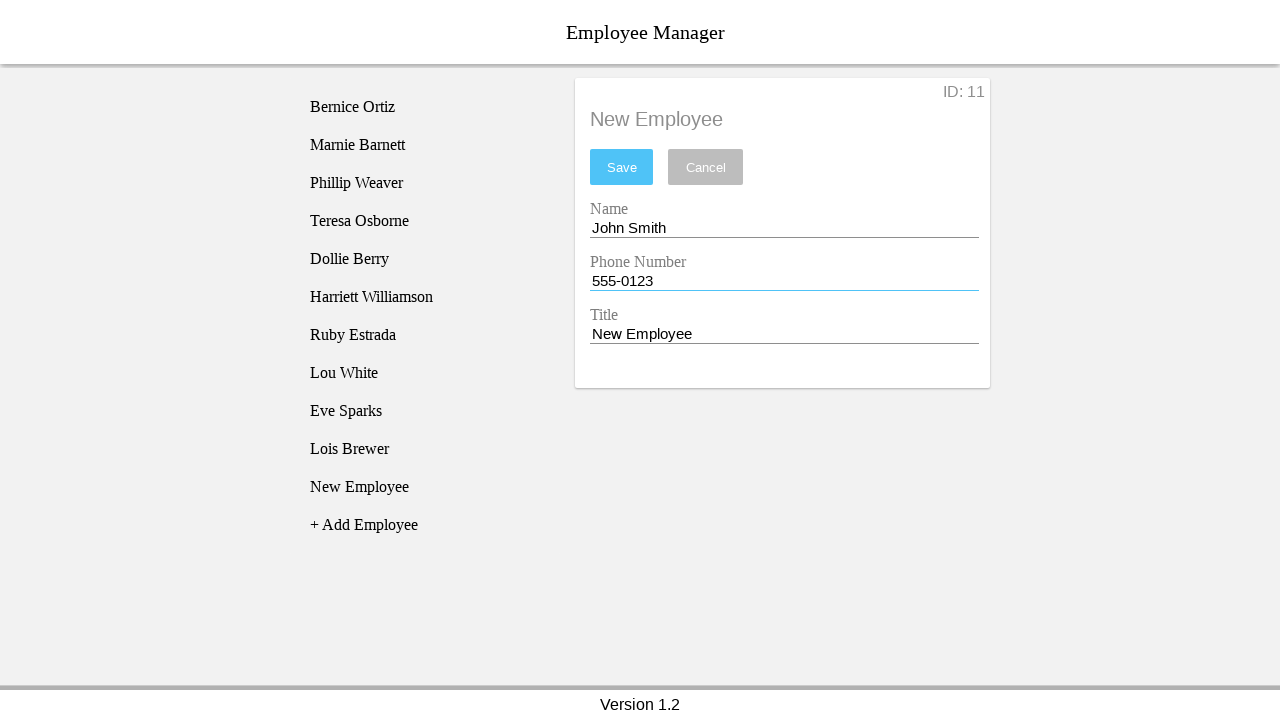

Clicked on title input field at (784, 334) on input[name="titleEntry"]
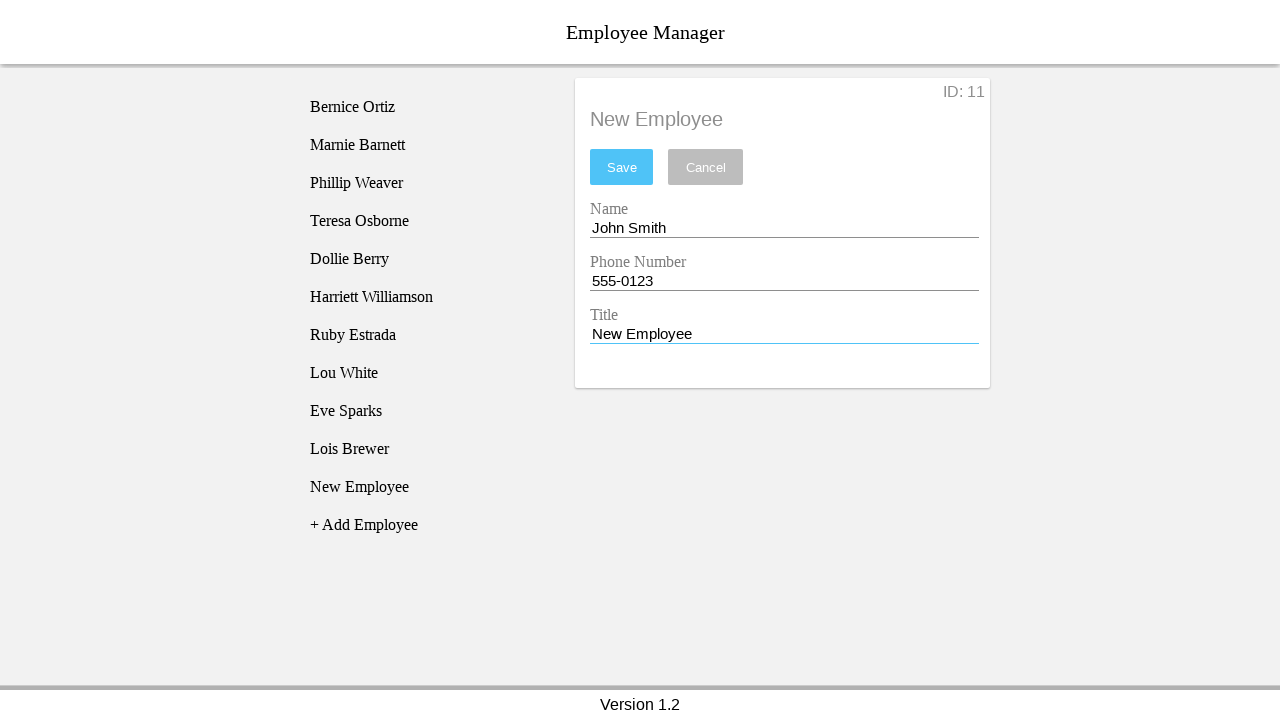

Cleared title input field on input[name="titleEntry"]
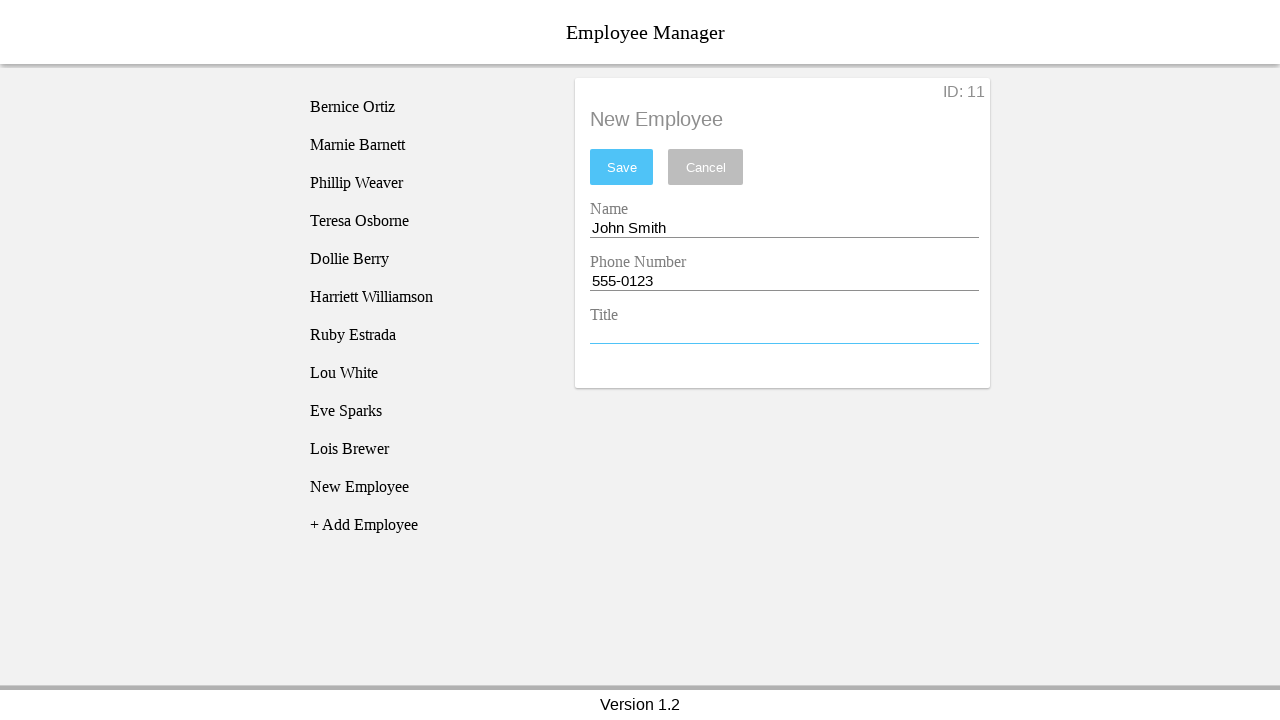

Filled title field with 'Software Engineer' on input[name="titleEntry"]
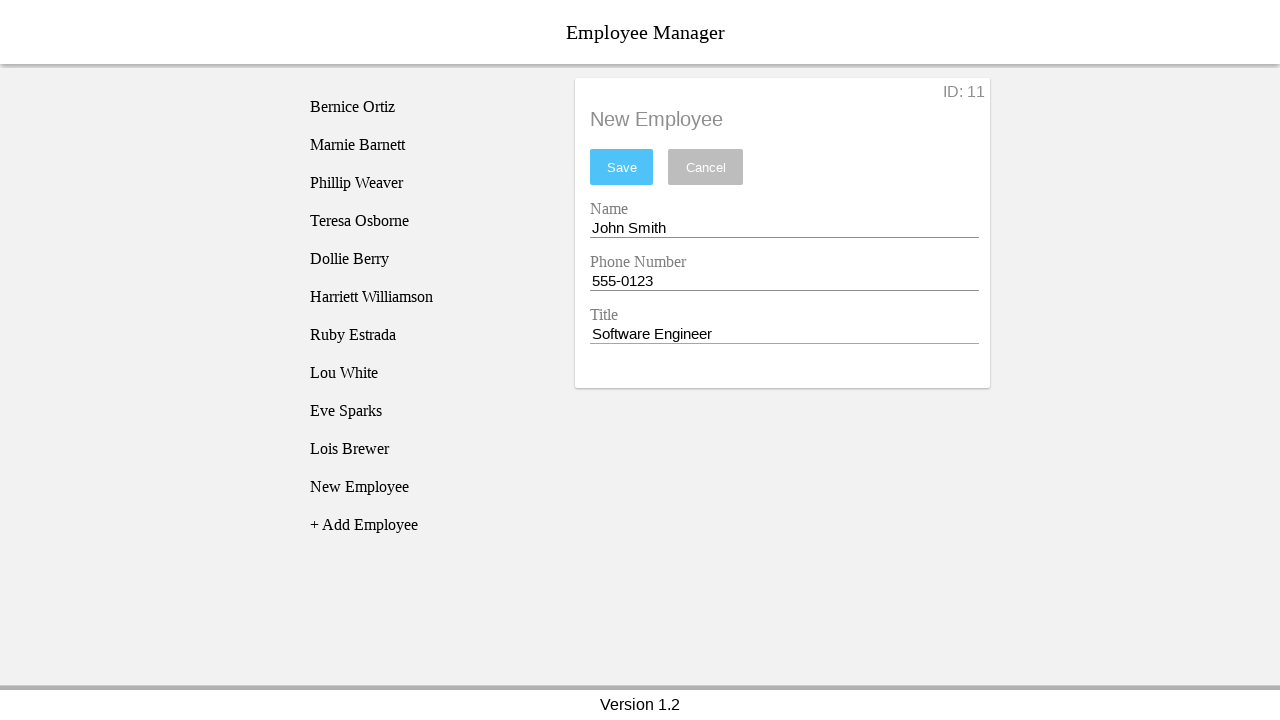

Clicked Save button to save employee information at (622, 167) on #saveBtn
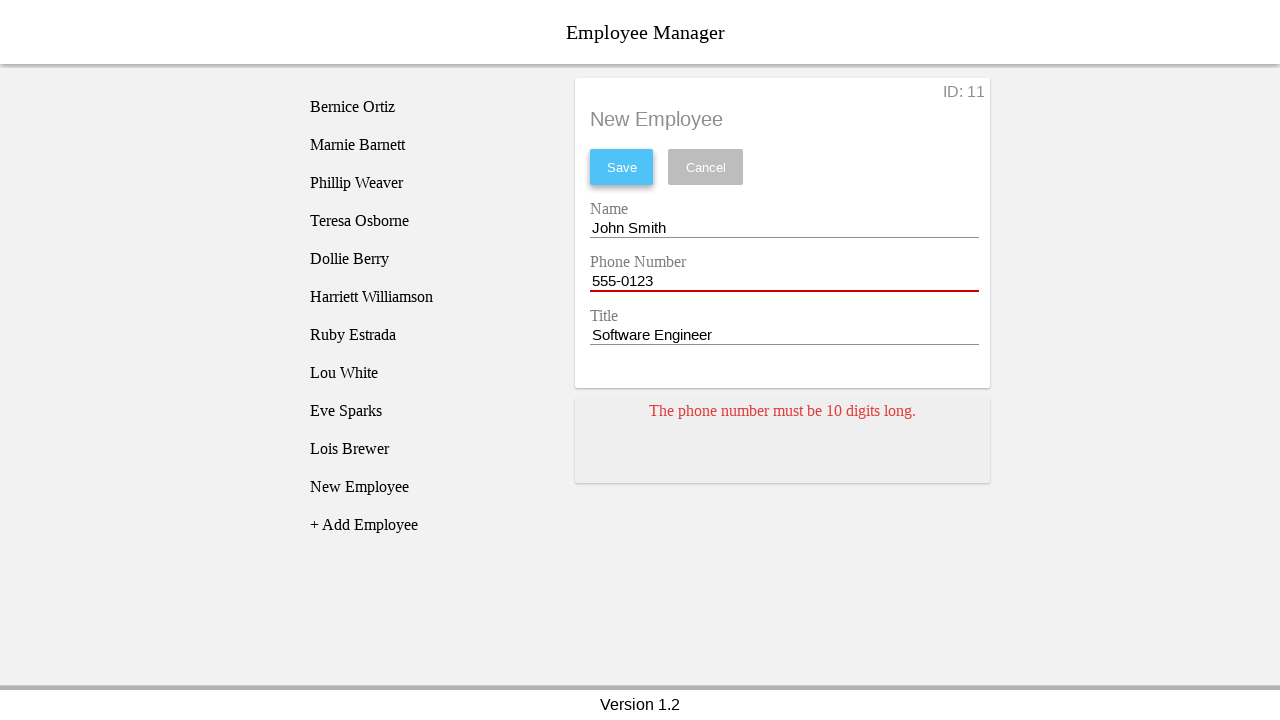

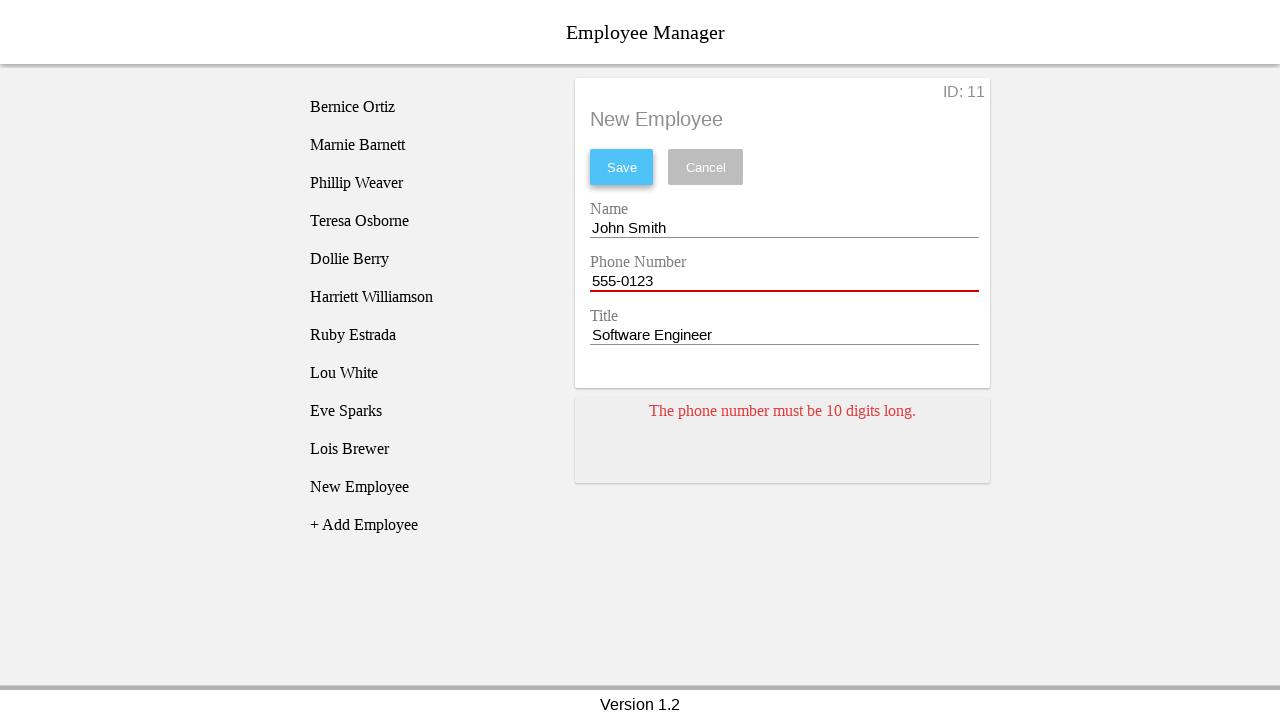